Tests a registration form by filling in all required fields including name, address, email, phone, gender selection, checkbox, and password fields

Starting URL: https://demo.automationtesting.in/Register.html

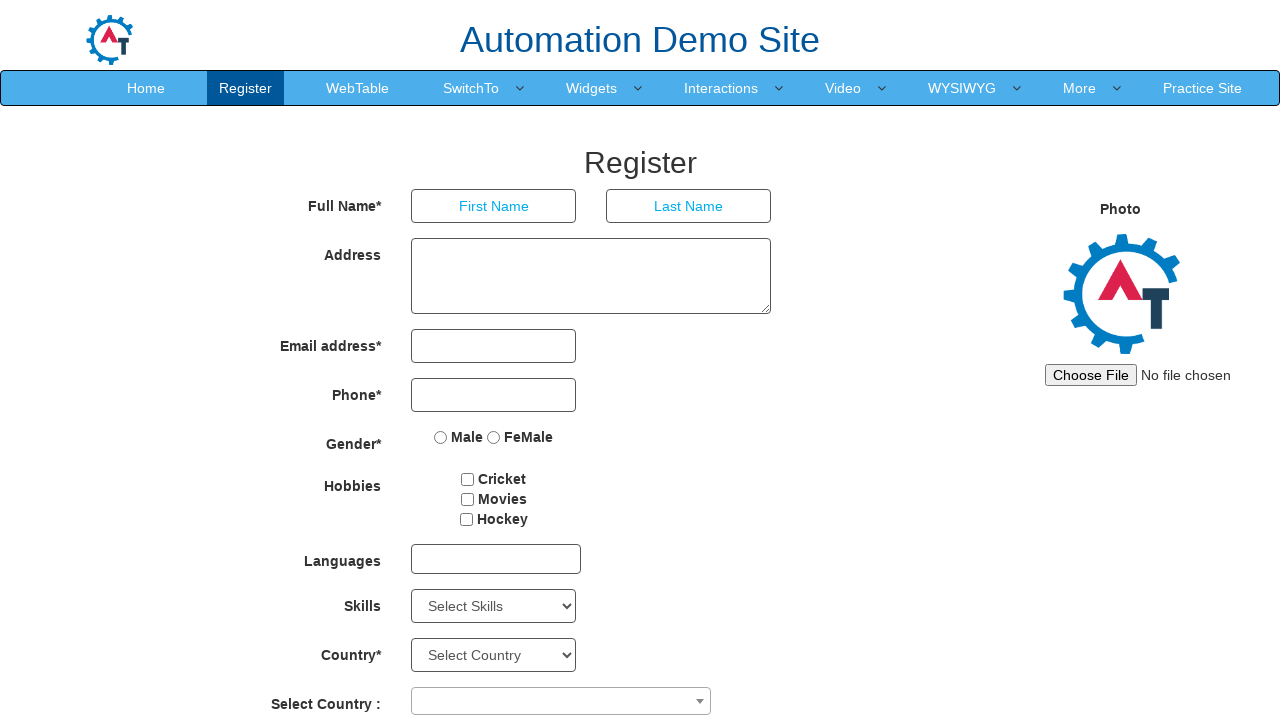

Filled first name field with 'John Smith' on //input[@placeholder='First Name']
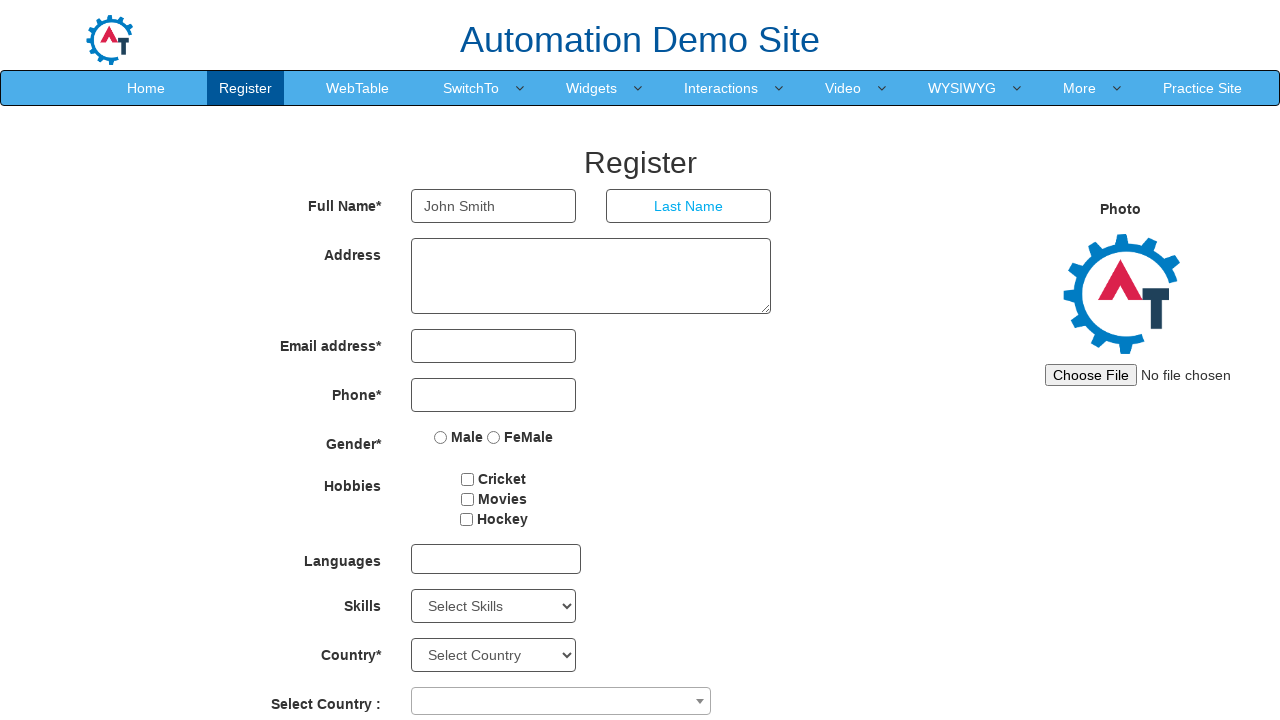

Filled last name field with 'Anderson' on //input[@placeholder='Last Name']
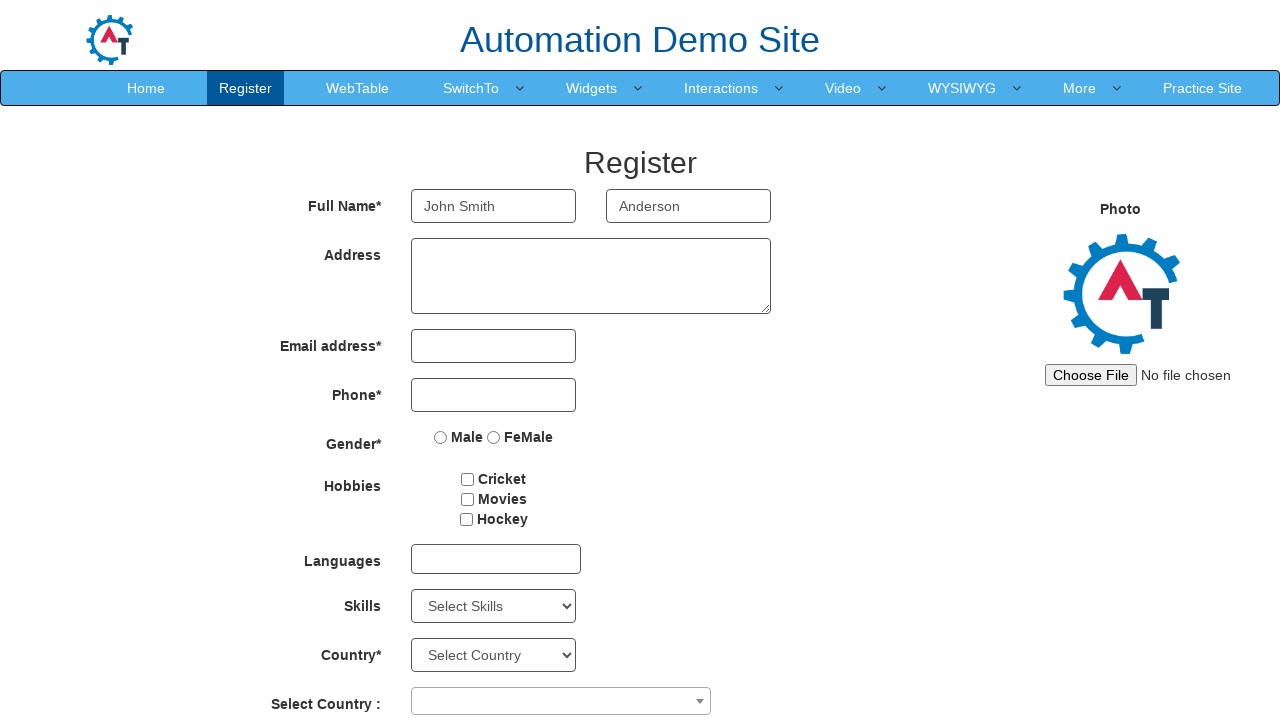

Filled address field with '123 Main Street, Springfield' on //textarea[@rows='3']
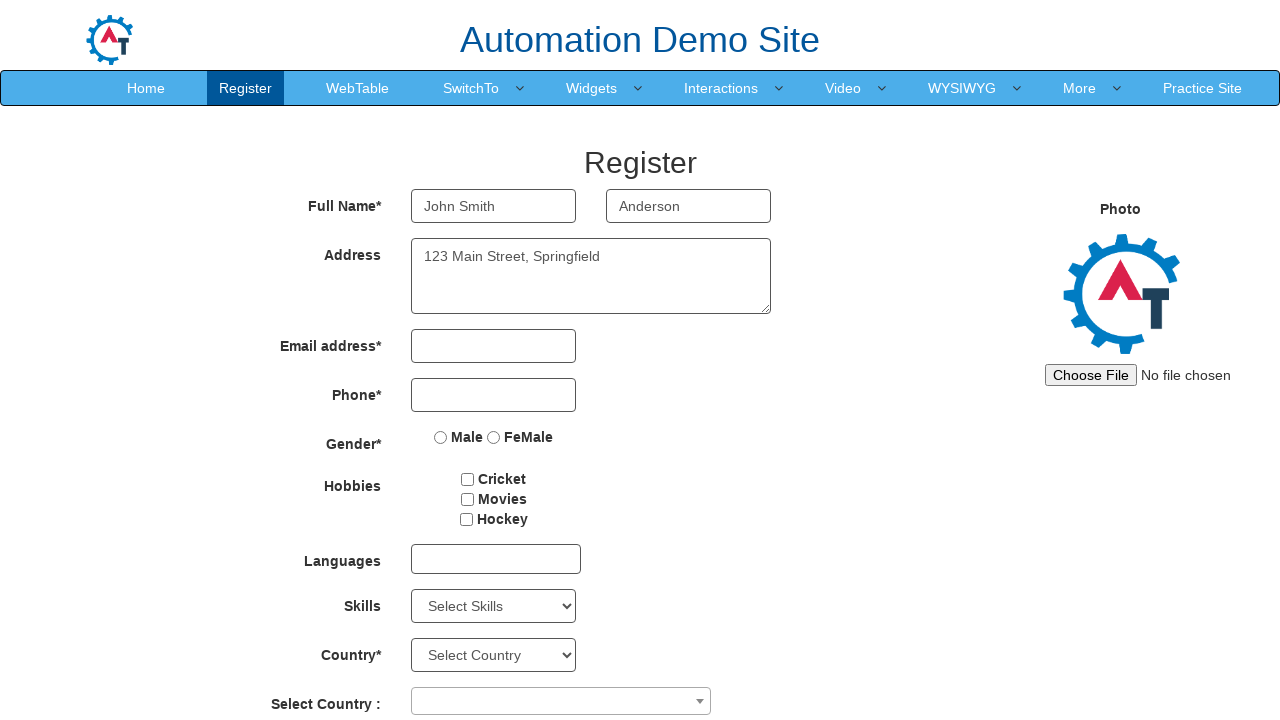

Filled email field with 'john.anderson@example.com' on //input[@type='email']
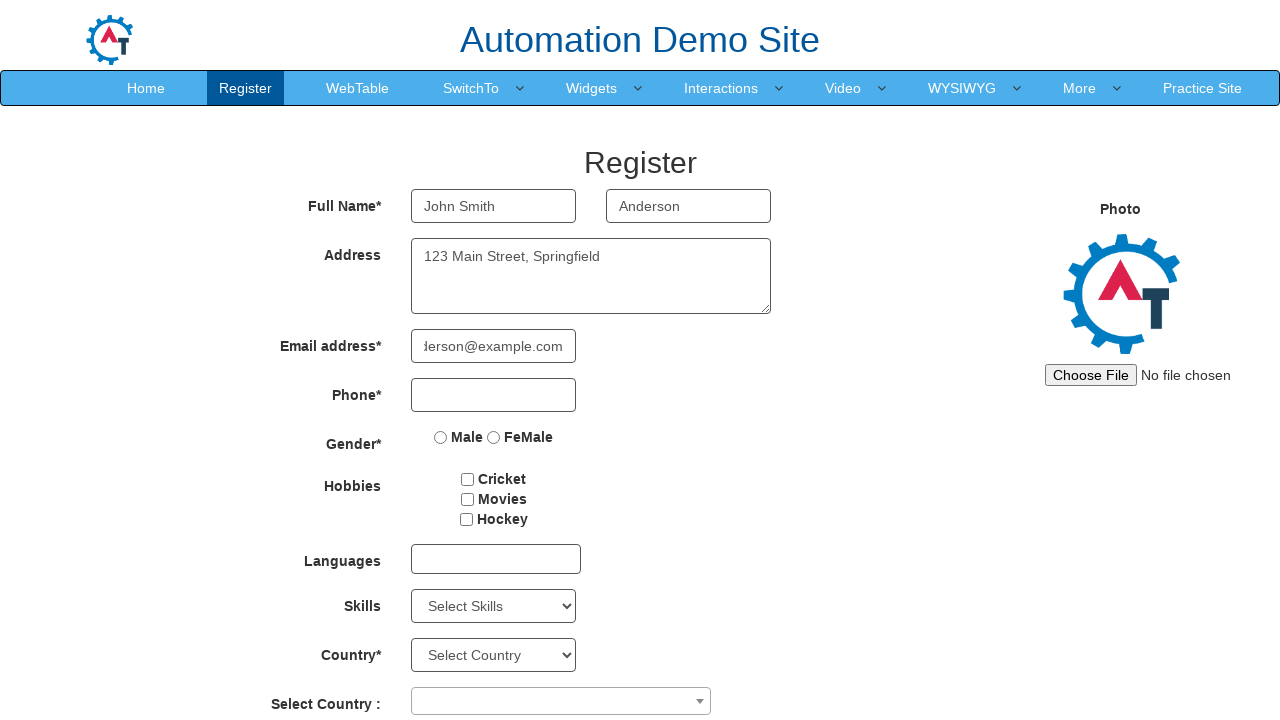

Filled phone field with '5551234567' on //input[@type='tel']
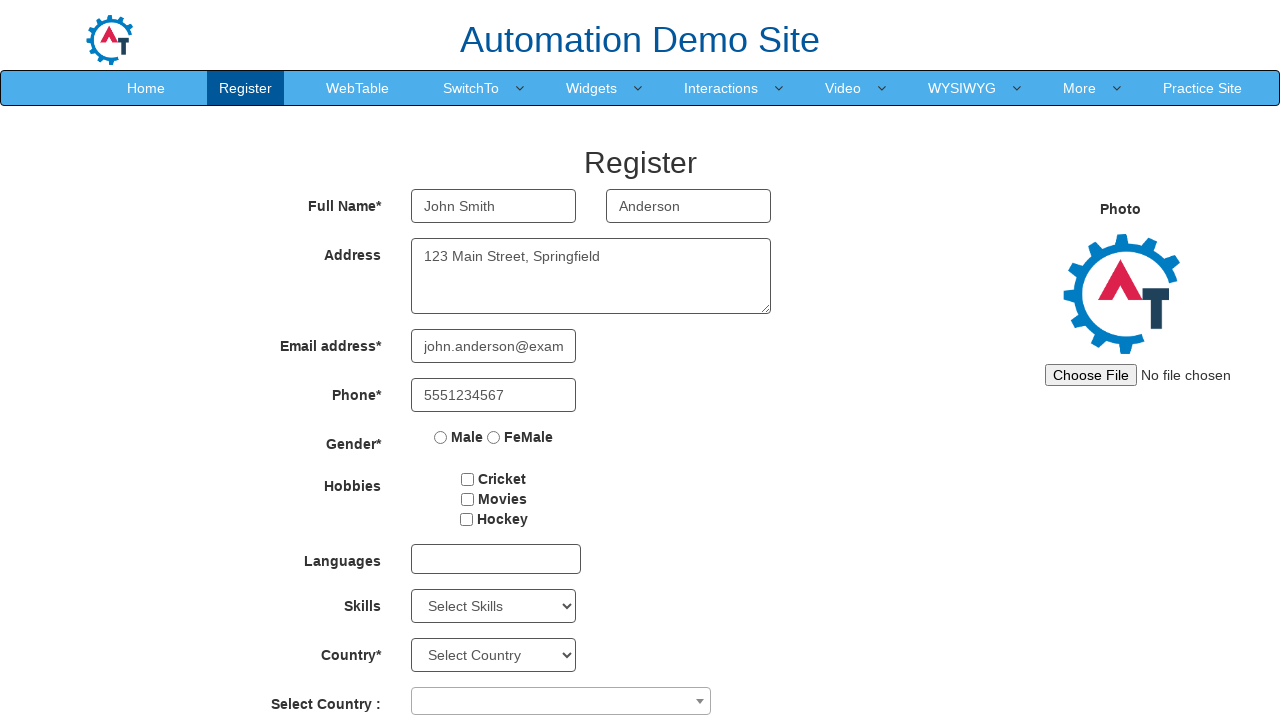

Selected gender radio button at (441, 437) on xpath=//input[@type='radio'][1]
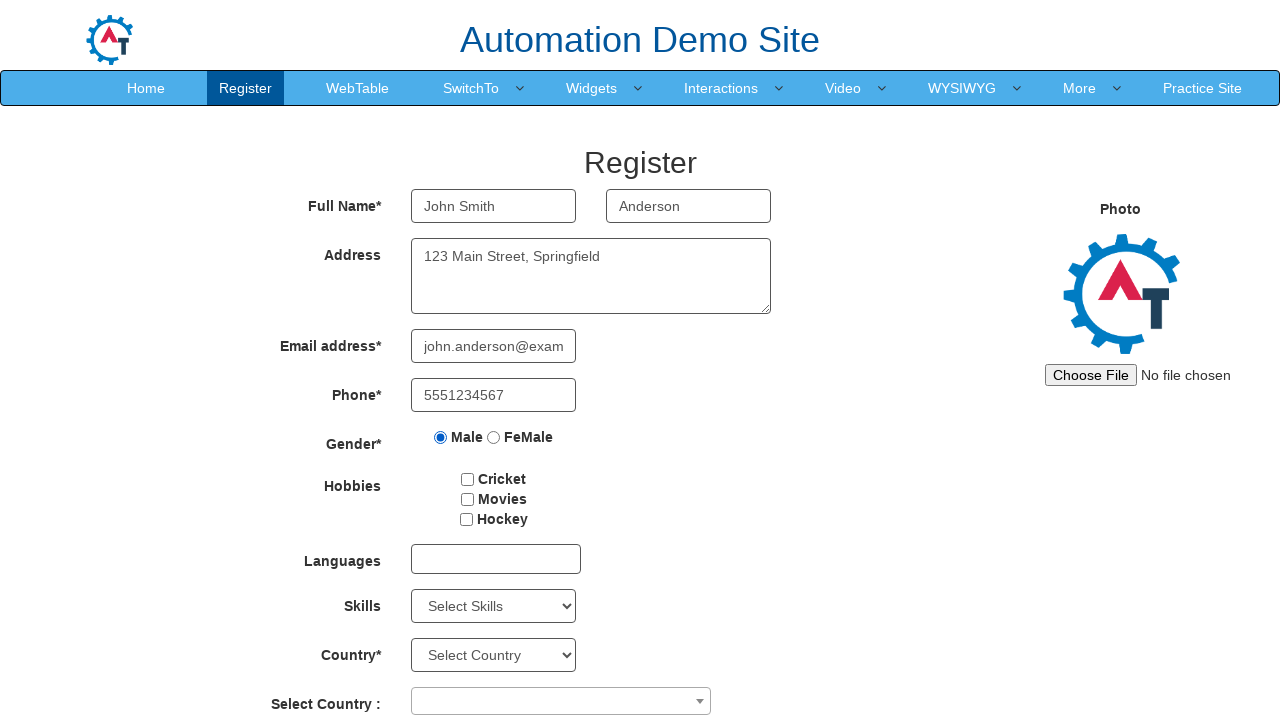

Checked the checkbox at (468, 479) on #checkbox1
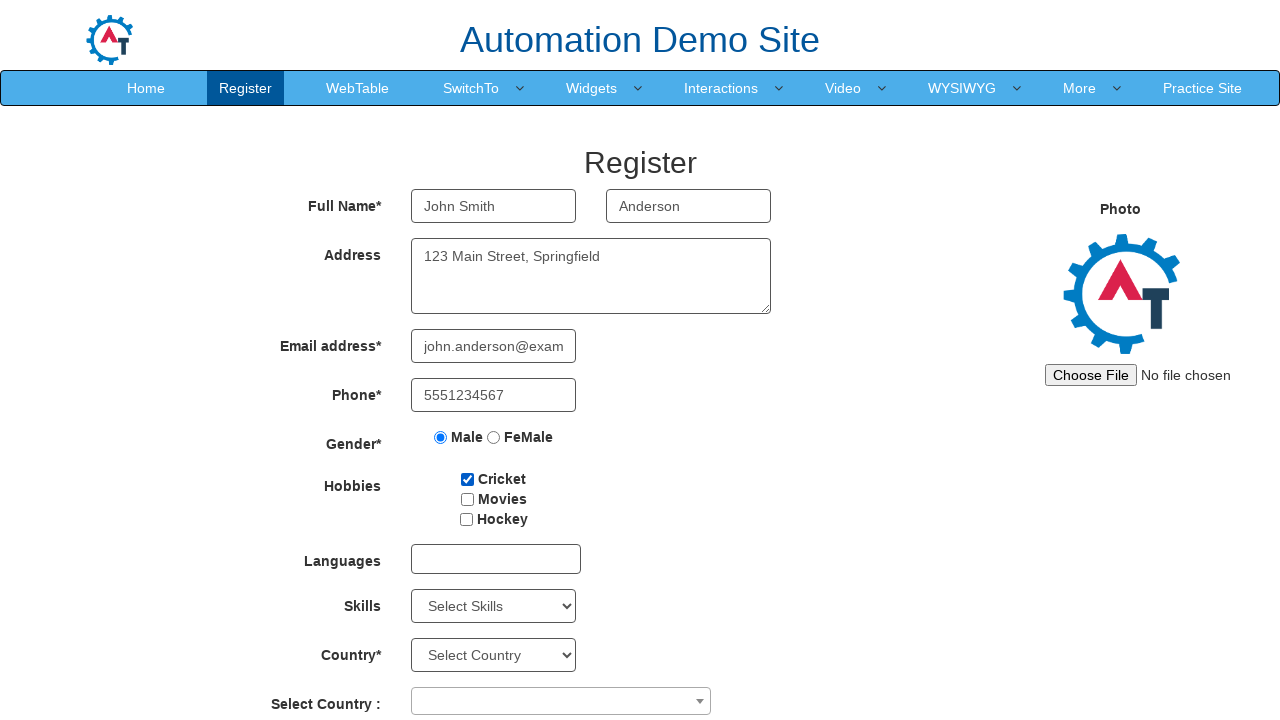

Filled first password field with 'TestPass123' on #firstpassword
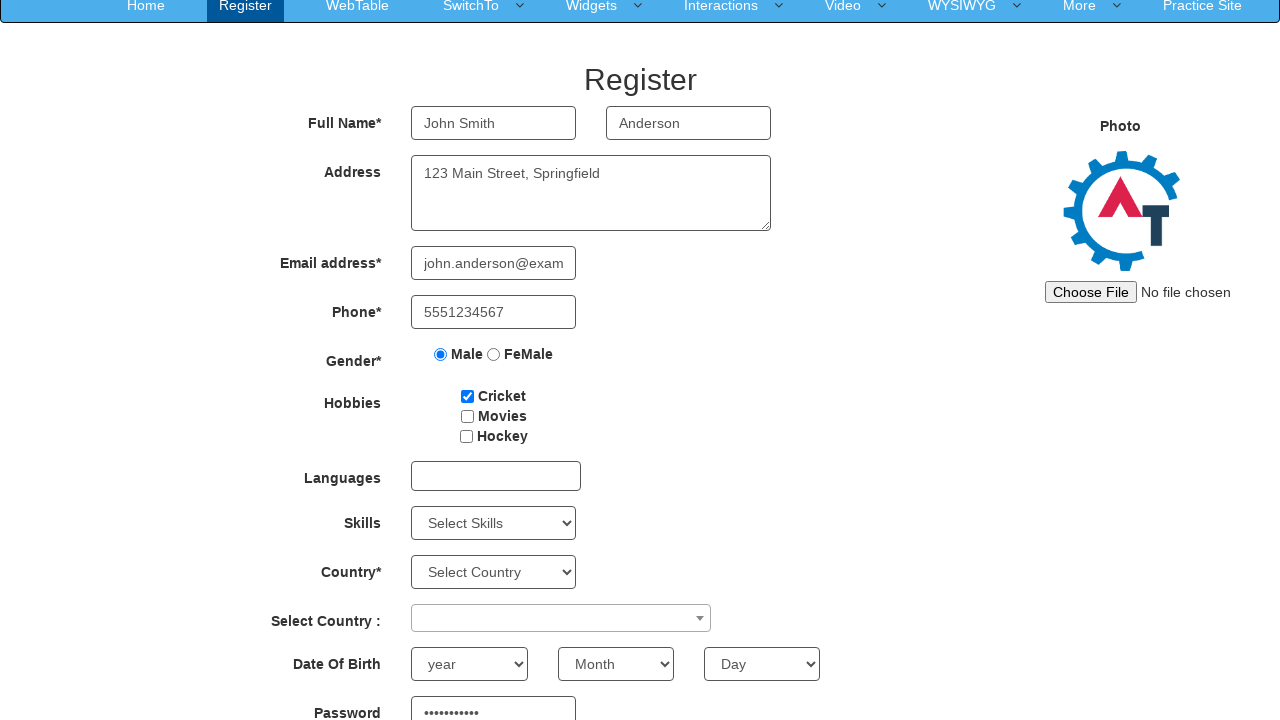

Filled confirm password field with 'TestPass123' on #secondpassword
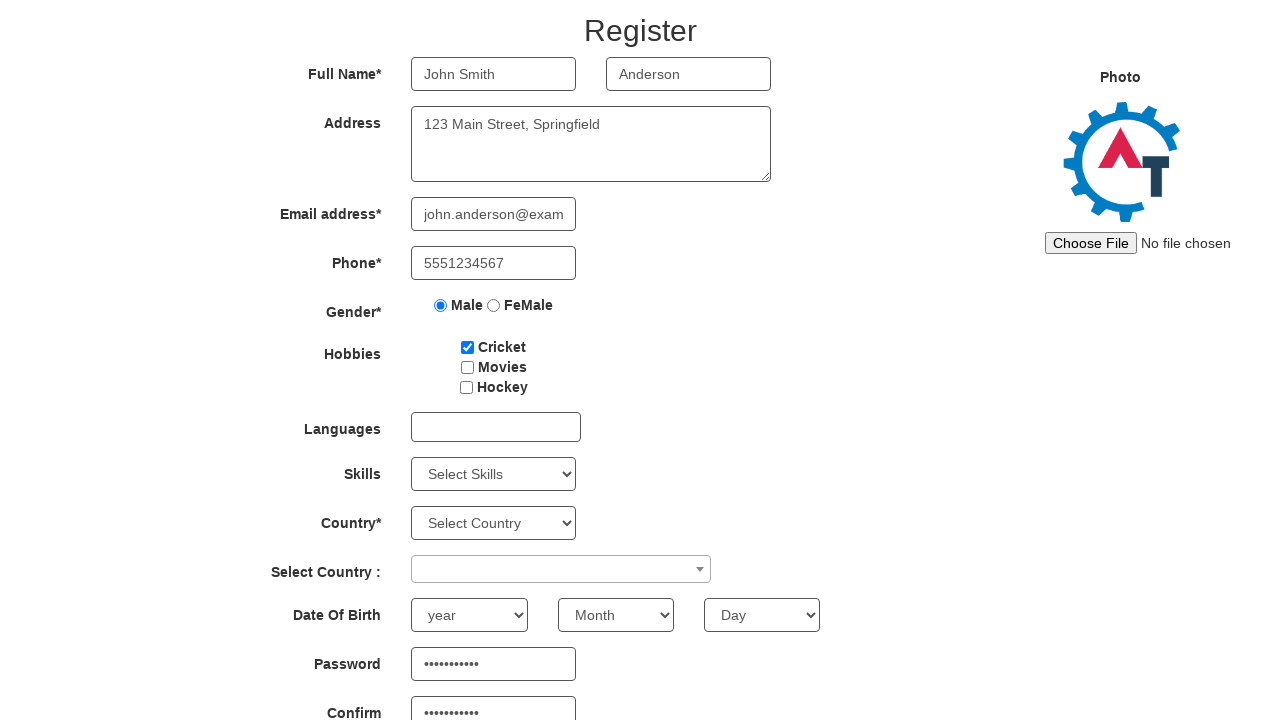

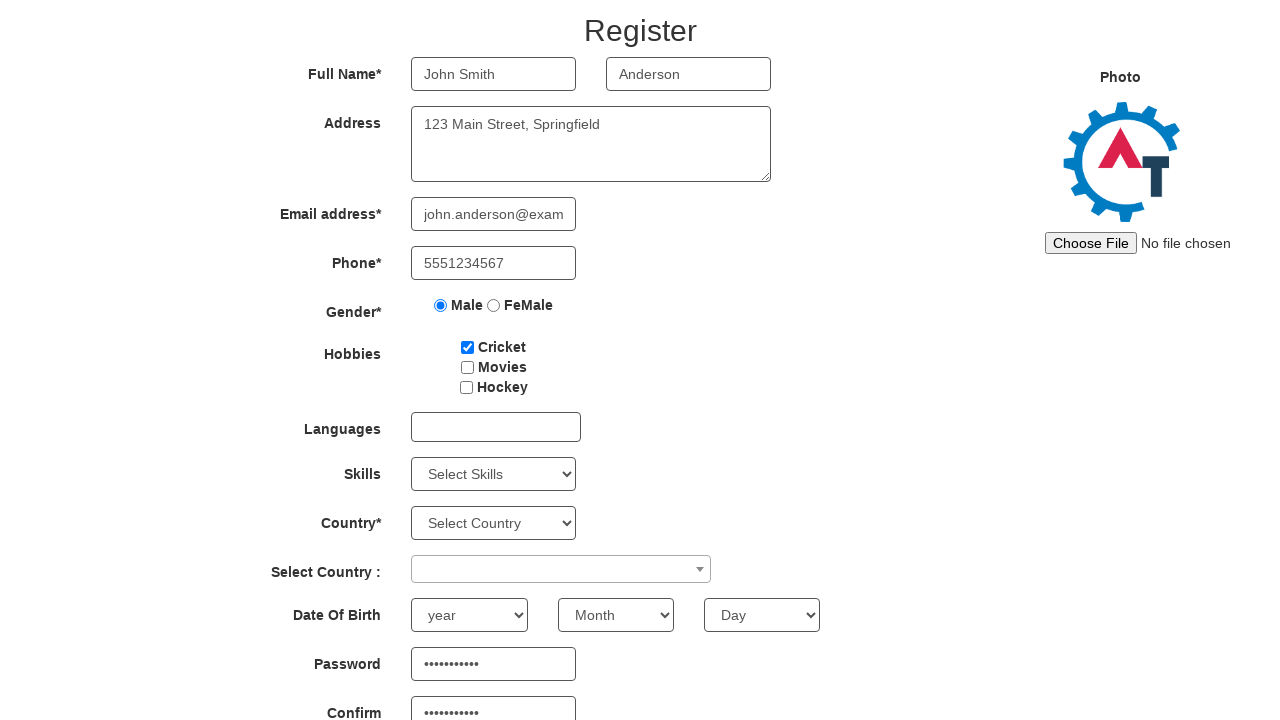